Navigates to a world capital cities reference page and verifies that the table of countries and capitals is loaded and displayed.

Starting URL: https://geographyfieldwork.com/WorldCapitalCities.htm

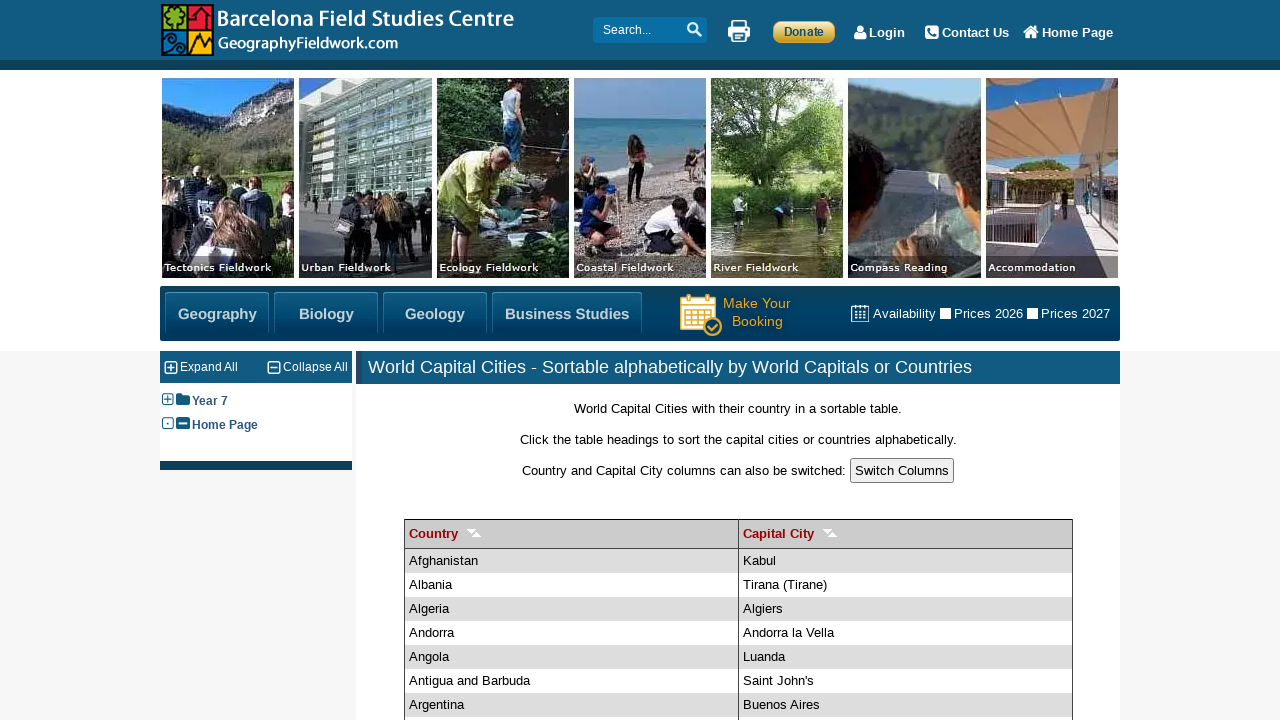

Navigated to world capital cities reference page
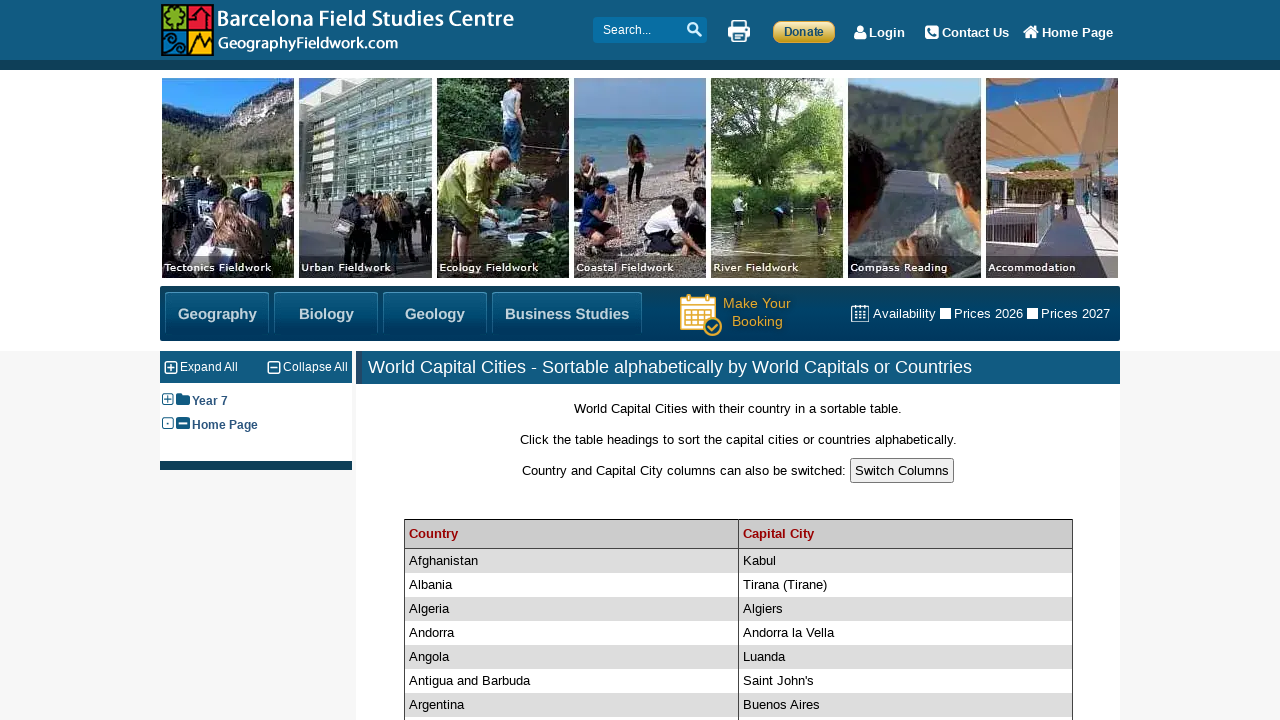

Country/capital table rows loaded
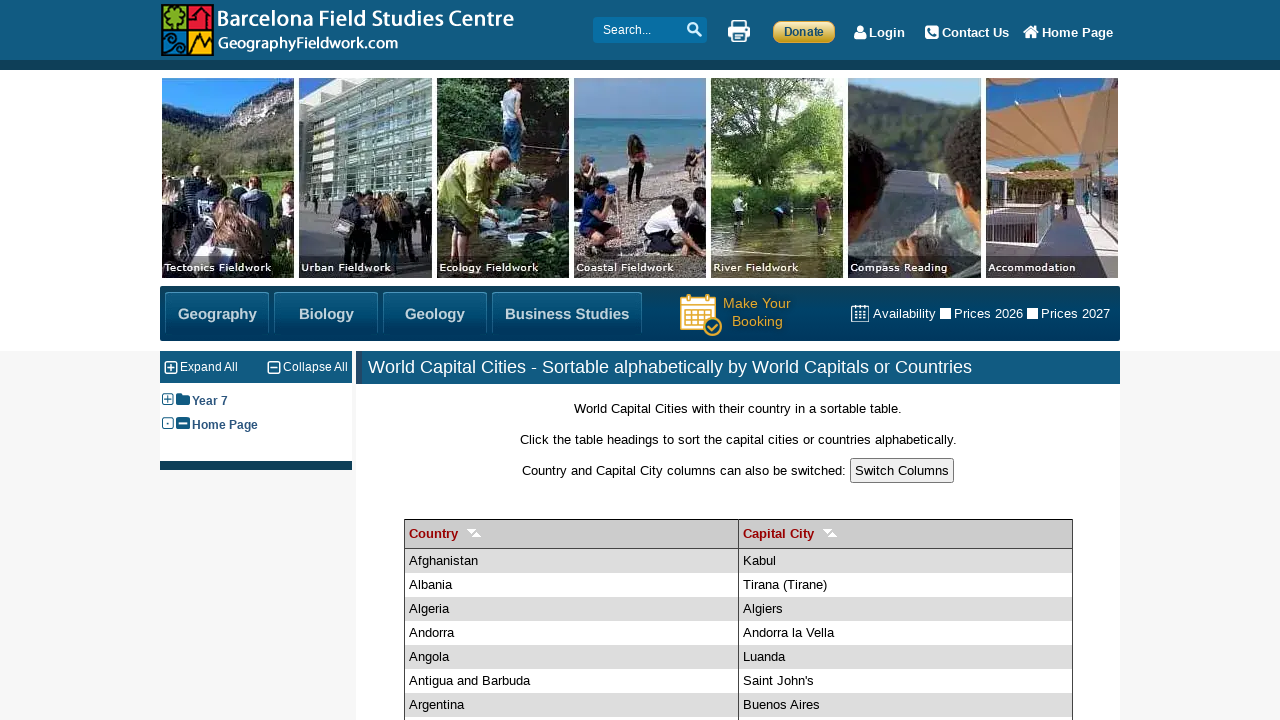

Located country/capital table rows
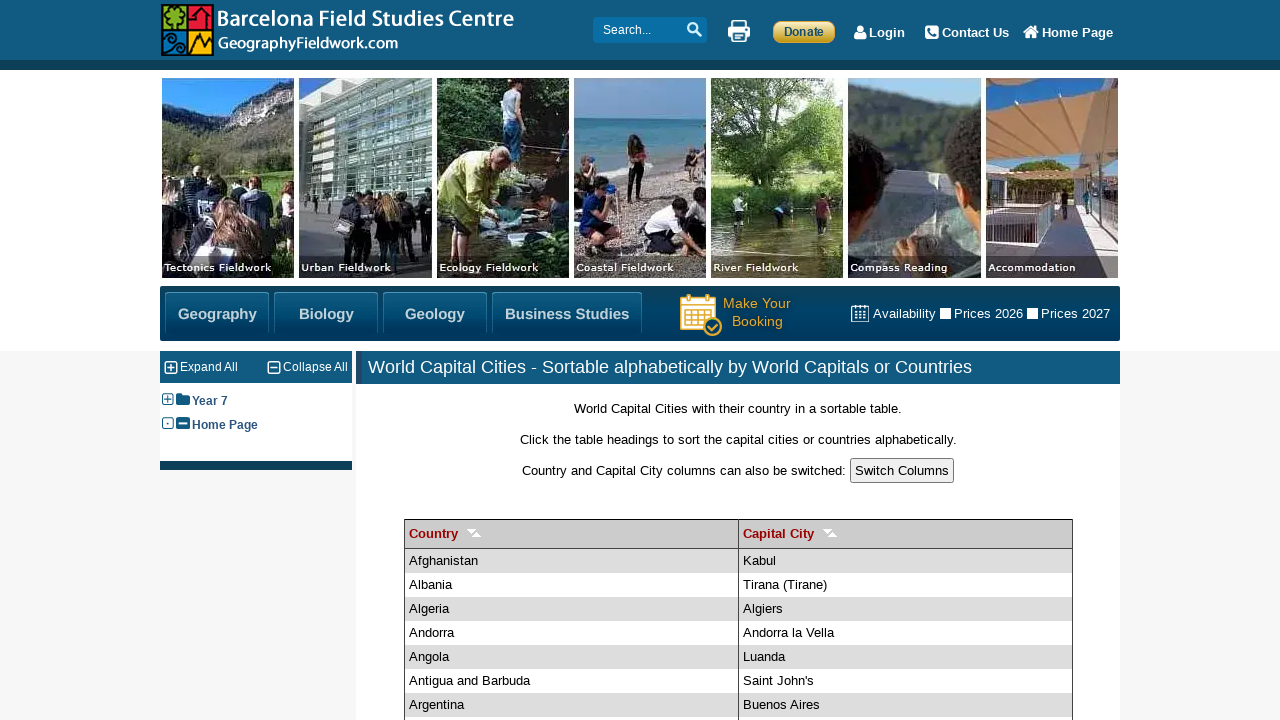

First table row is visible - table is displayed and populated
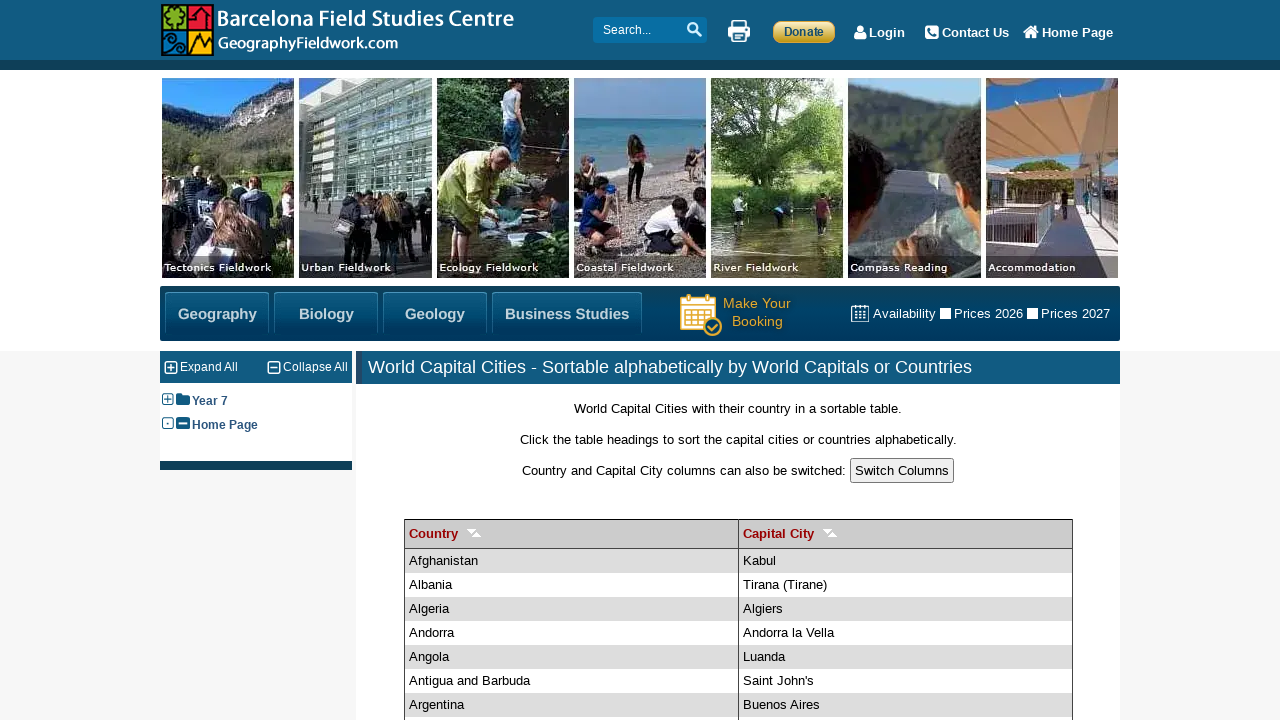

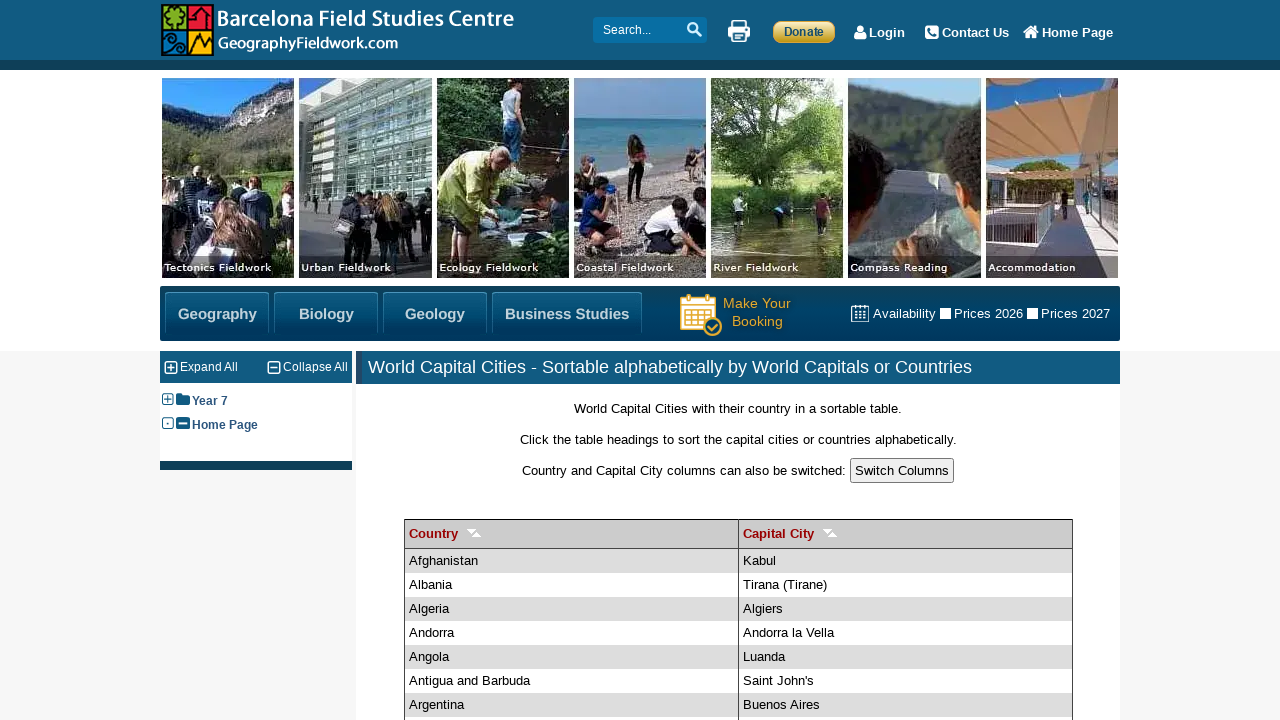